Tests radio button and checkbox selection on a Google Forms page

Starting URL: https://docs.google.com/forms/d/e/1FAIpQLSfiypnd69zhuDkjKgqvpID9kwO29UCzeCVrGGtbNPZXQok0jA/viewform

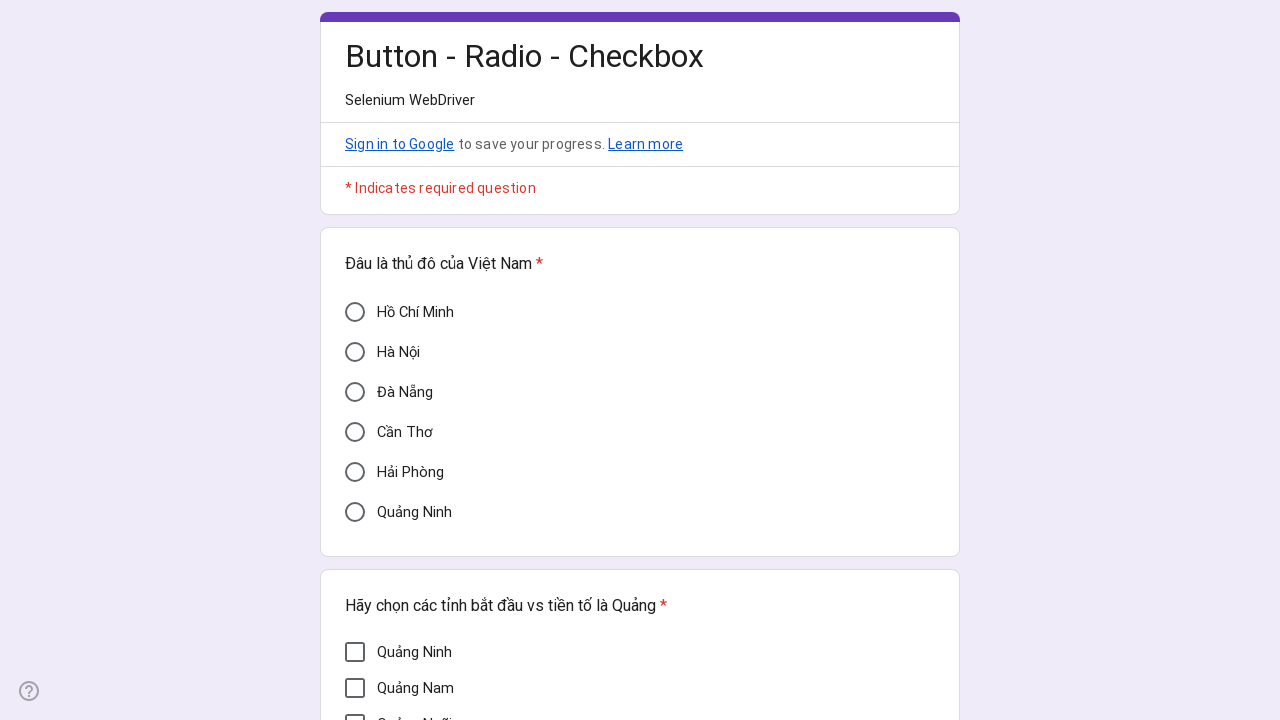

Clicked on Cần Thơ radio button at (355, 432) on div[aria-label='Cần Thơ']
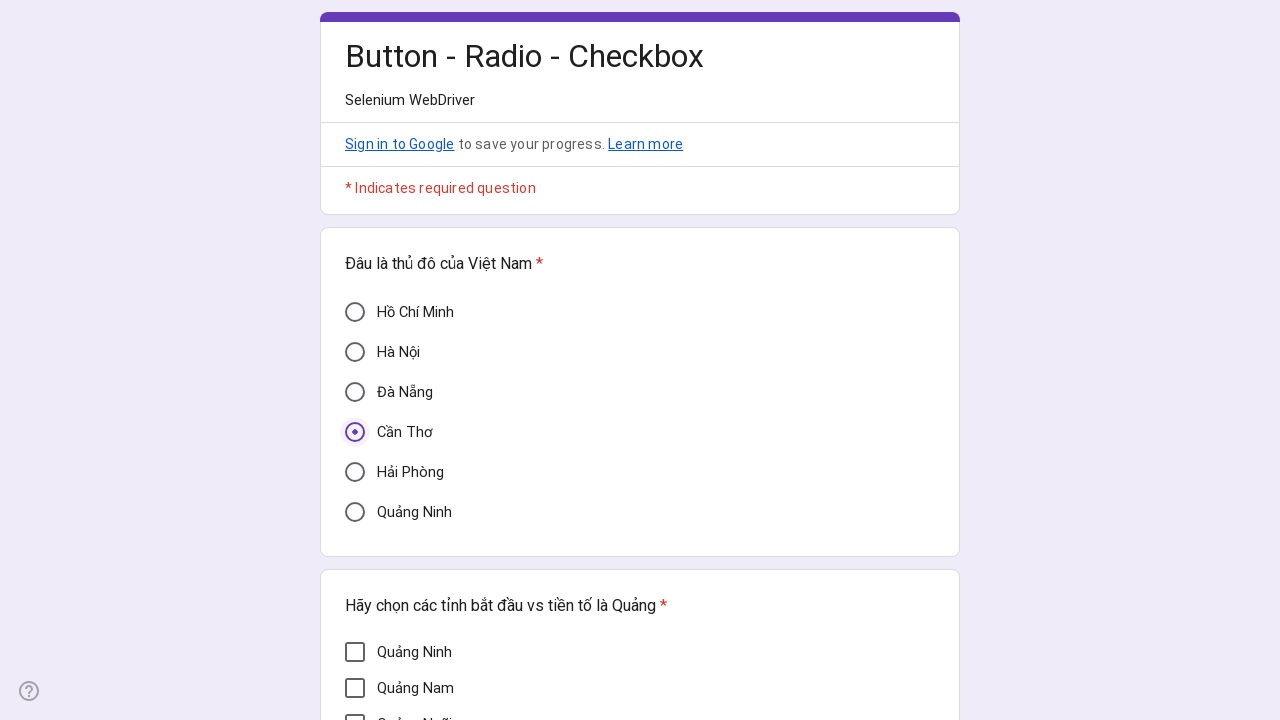

Clicked a checkbox on the form at (355, 652) on xpath=//div[@role='checkbox'] >> nth=0
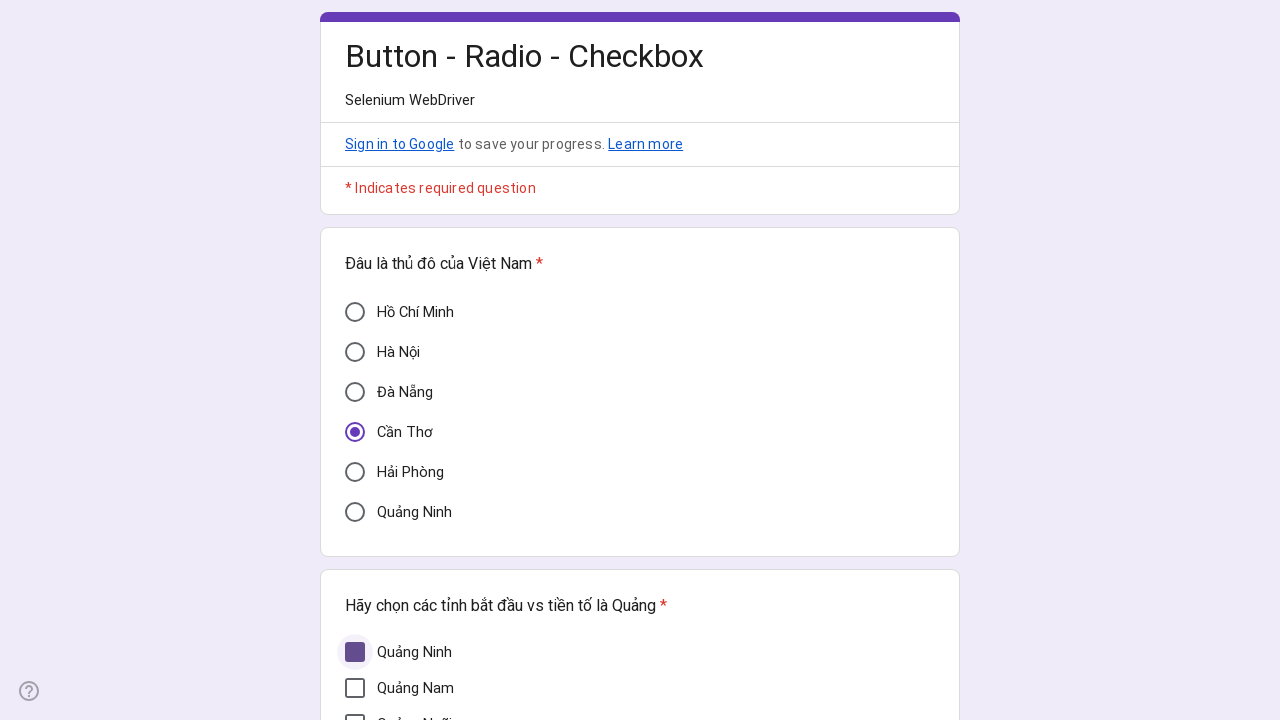

Clicked a checkbox on the form at (355, 688) on xpath=//div[@role='checkbox'] >> nth=1
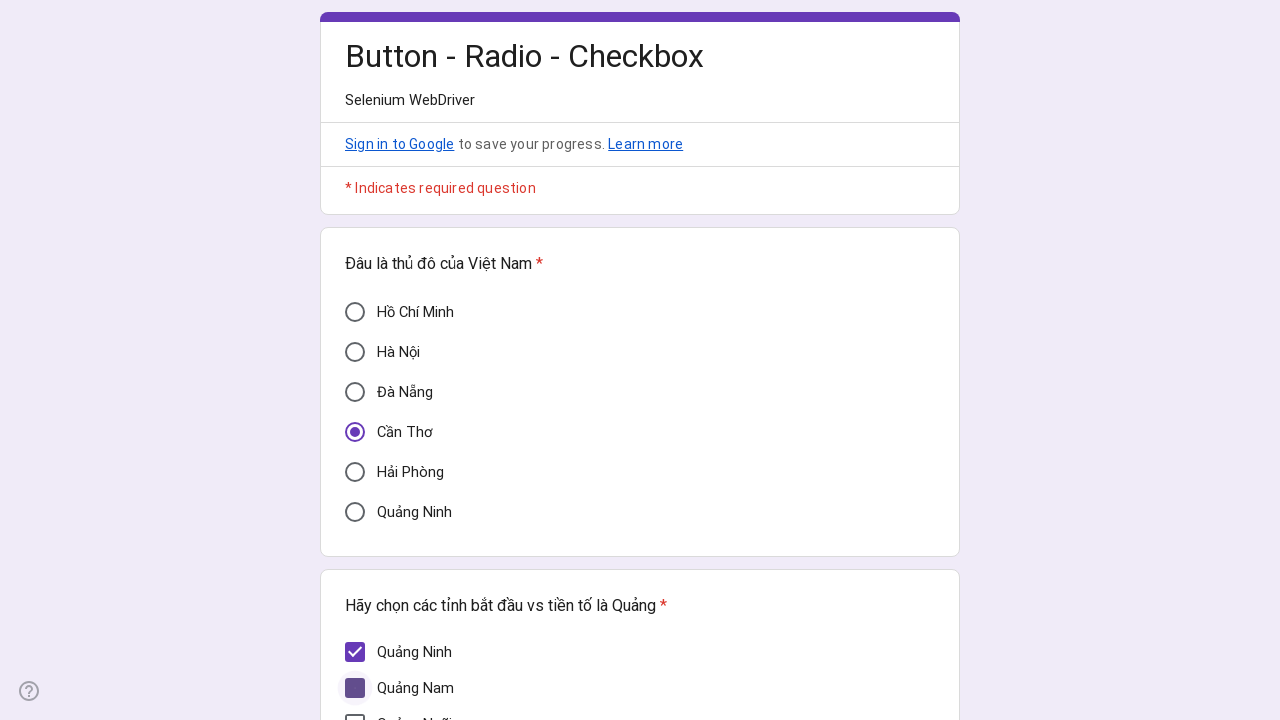

Clicked a checkbox on the form at (355, 710) on xpath=//div[@role='checkbox'] >> nth=2
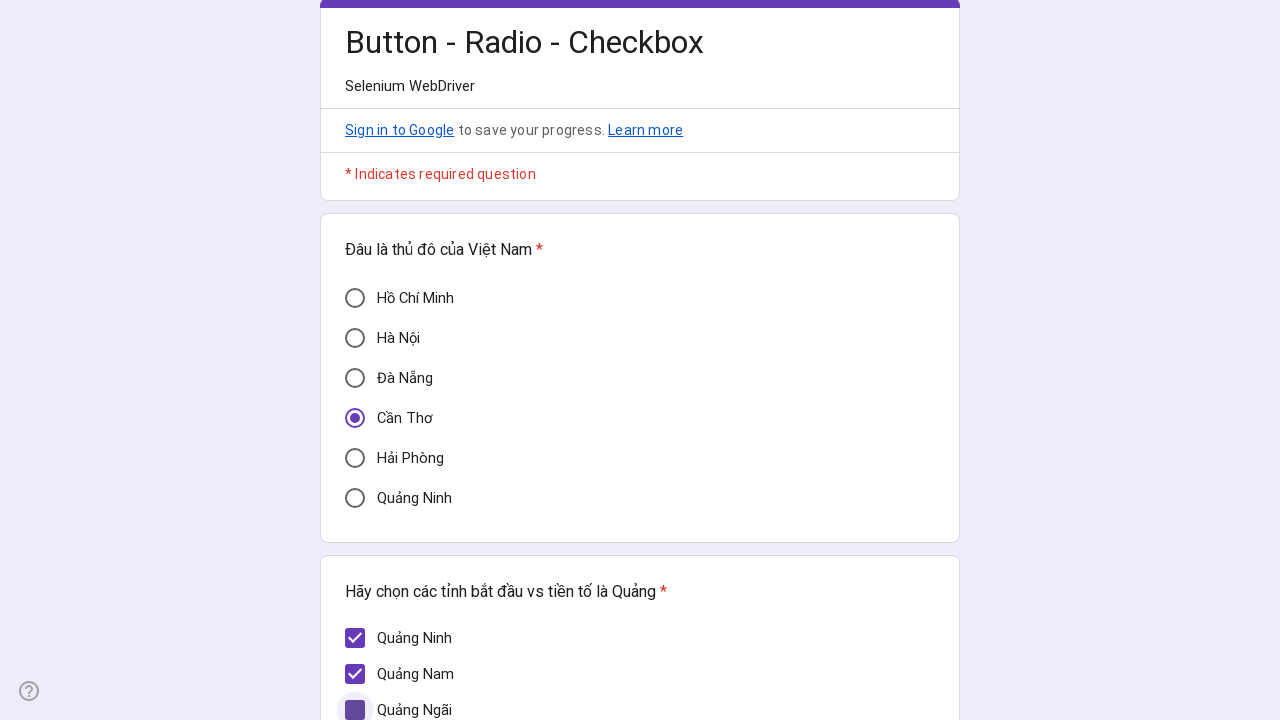

Clicked a checkbox on the form at (355, 377) on xpath=//div[@role='checkbox'] >> nth=3
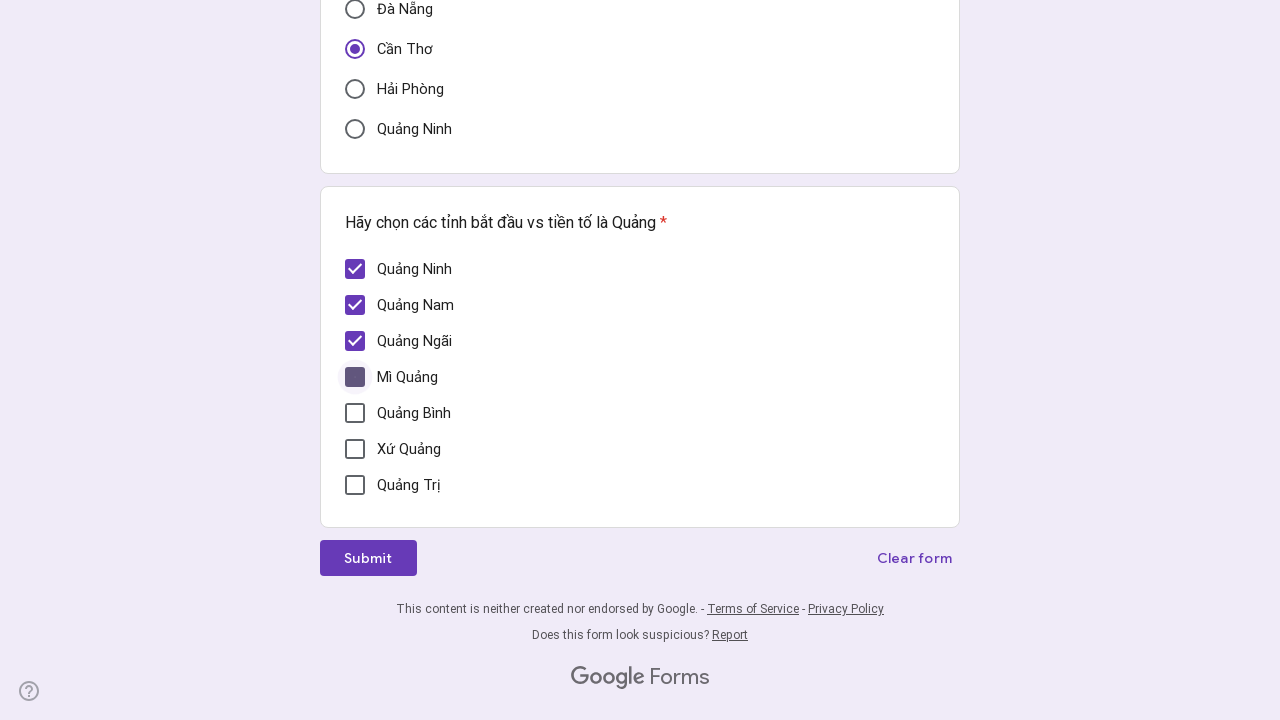

Clicked a checkbox on the form at (355, 413) on xpath=//div[@role='checkbox'] >> nth=4
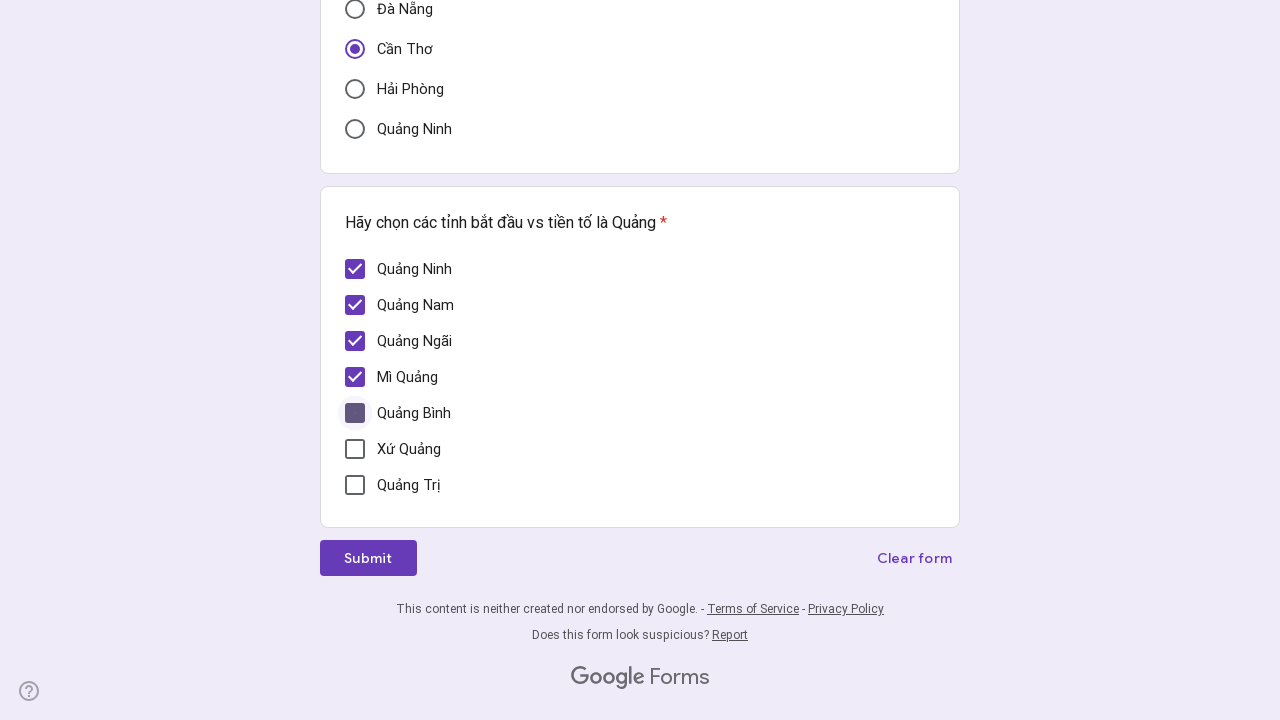

Clicked a checkbox on the form at (355, 449) on xpath=//div[@role='checkbox'] >> nth=5
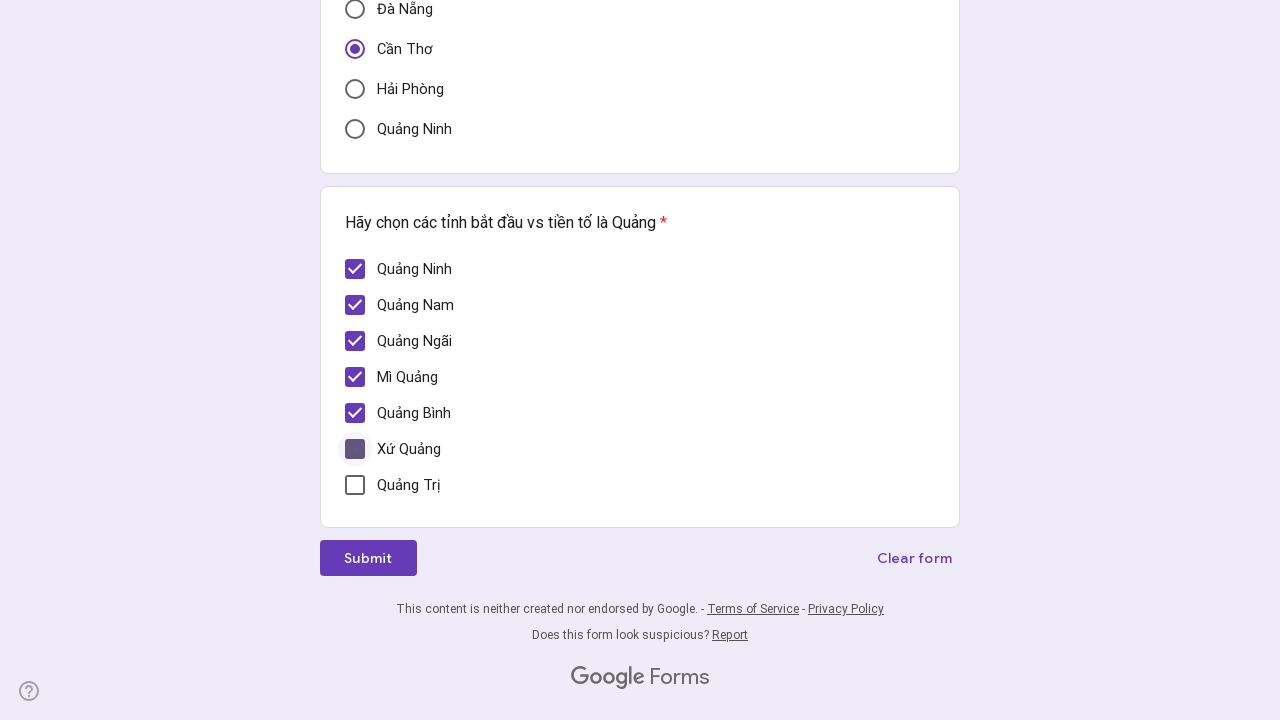

Clicked a checkbox on the form at (355, 485) on xpath=//div[@role='checkbox'] >> nth=6
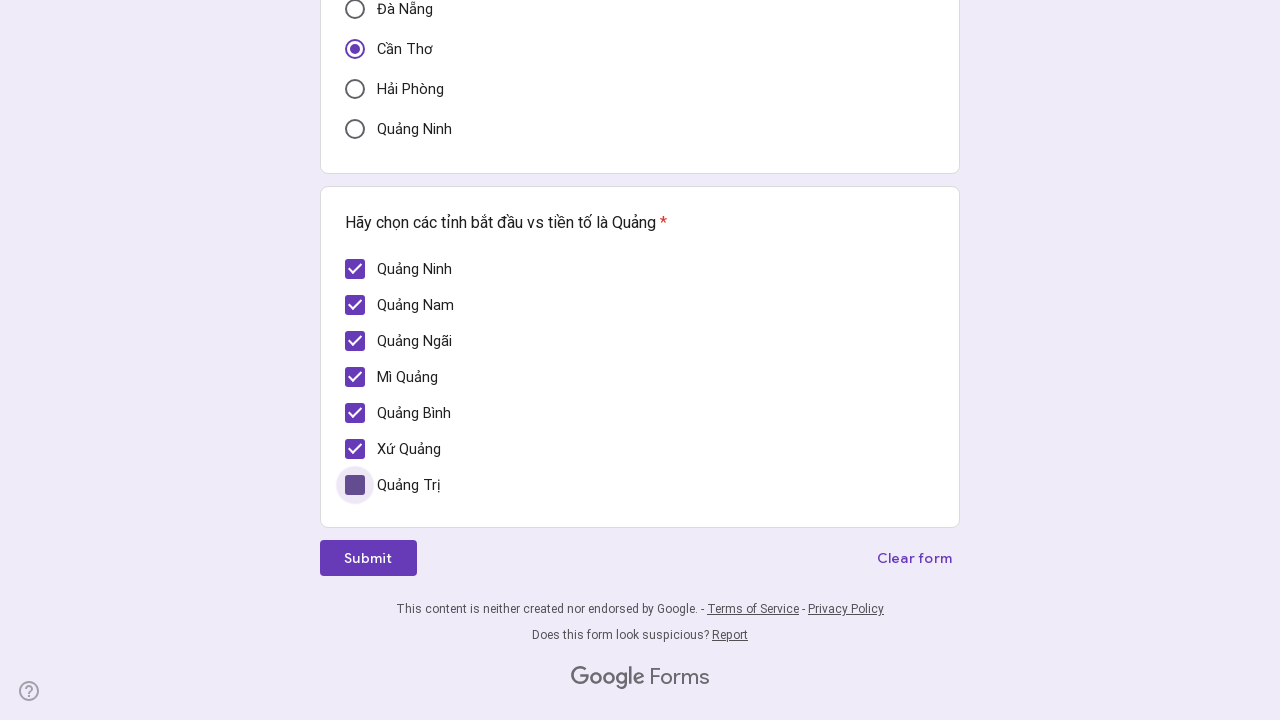

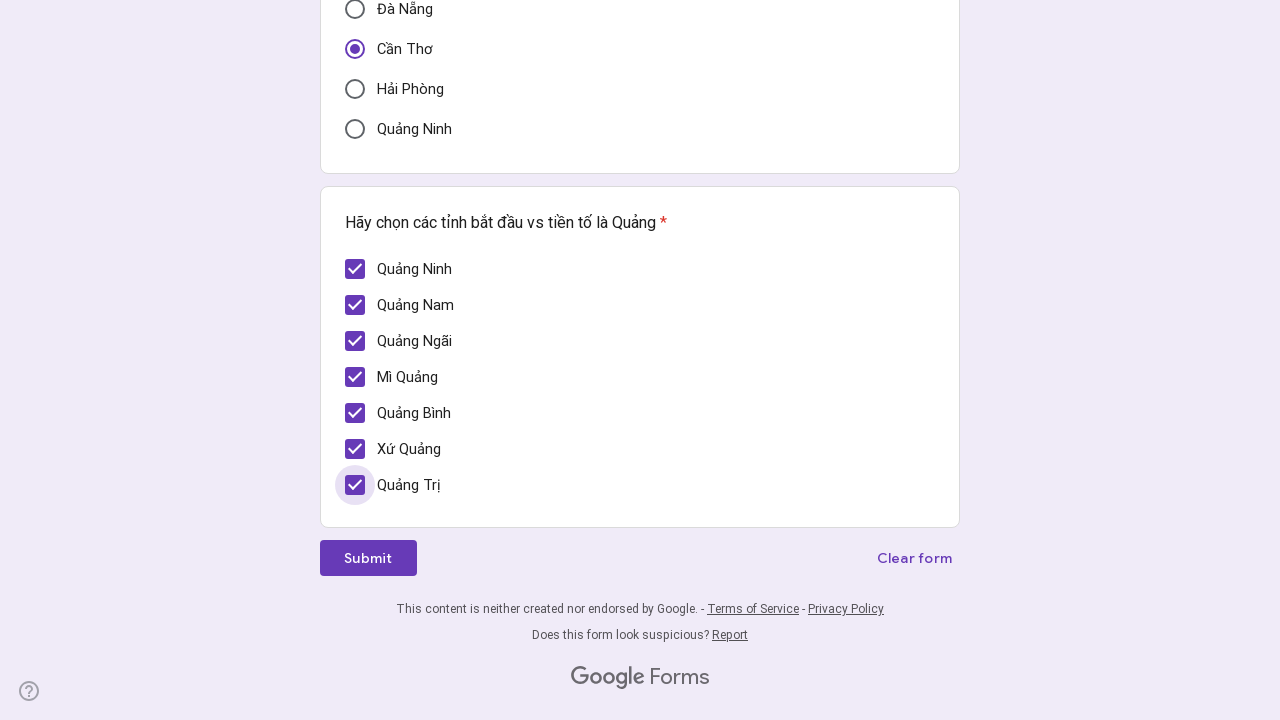